Tests dynamic loading with a hidden element - clicks Start button, waits for loading to complete, and verifies the hidden finish text becomes visible

Starting URL: http://the-internet.herokuapp.com/dynamic_loading/1

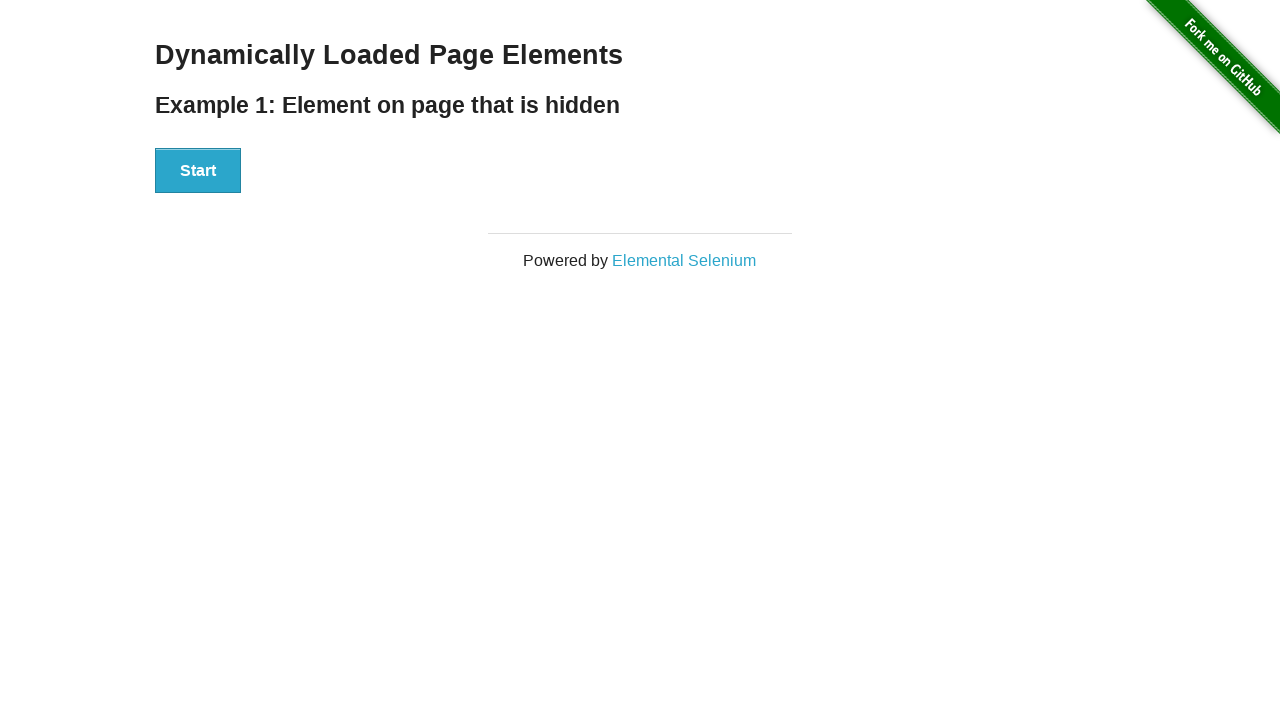

Clicked Start button to initiate dynamic loading at (198, 171) on #start button
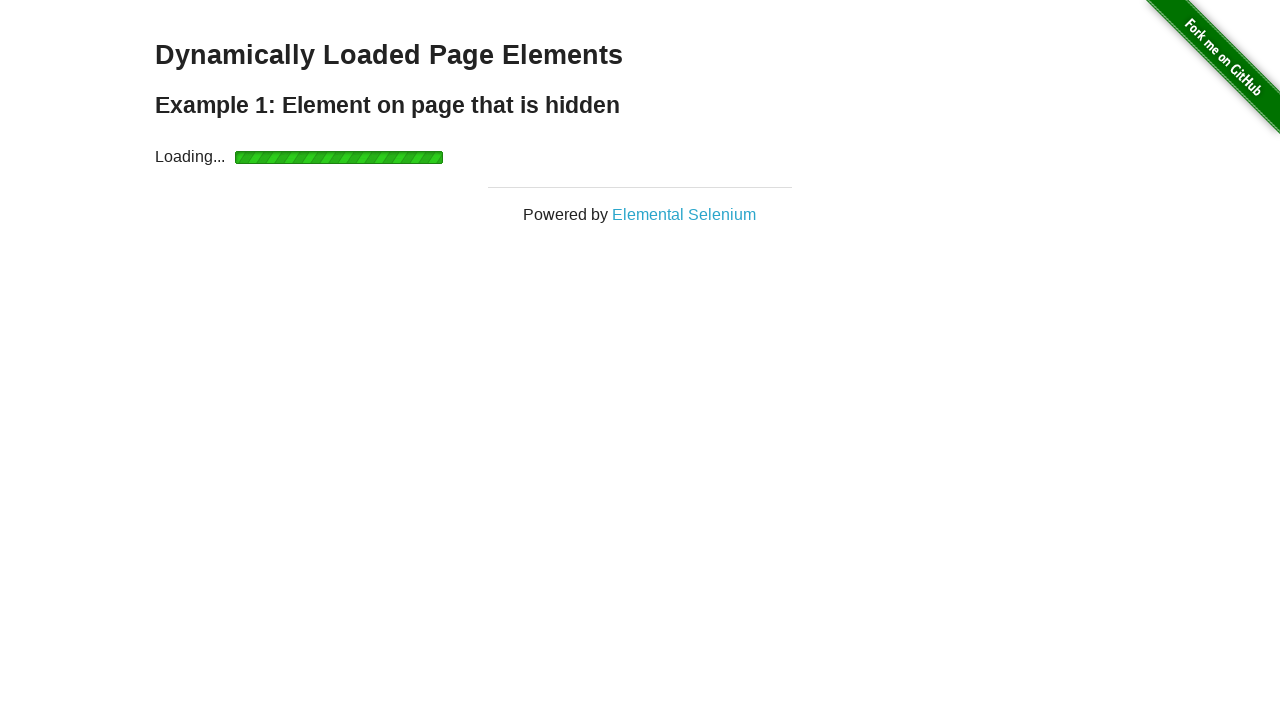

Waited for finish element to become visible after loading completed
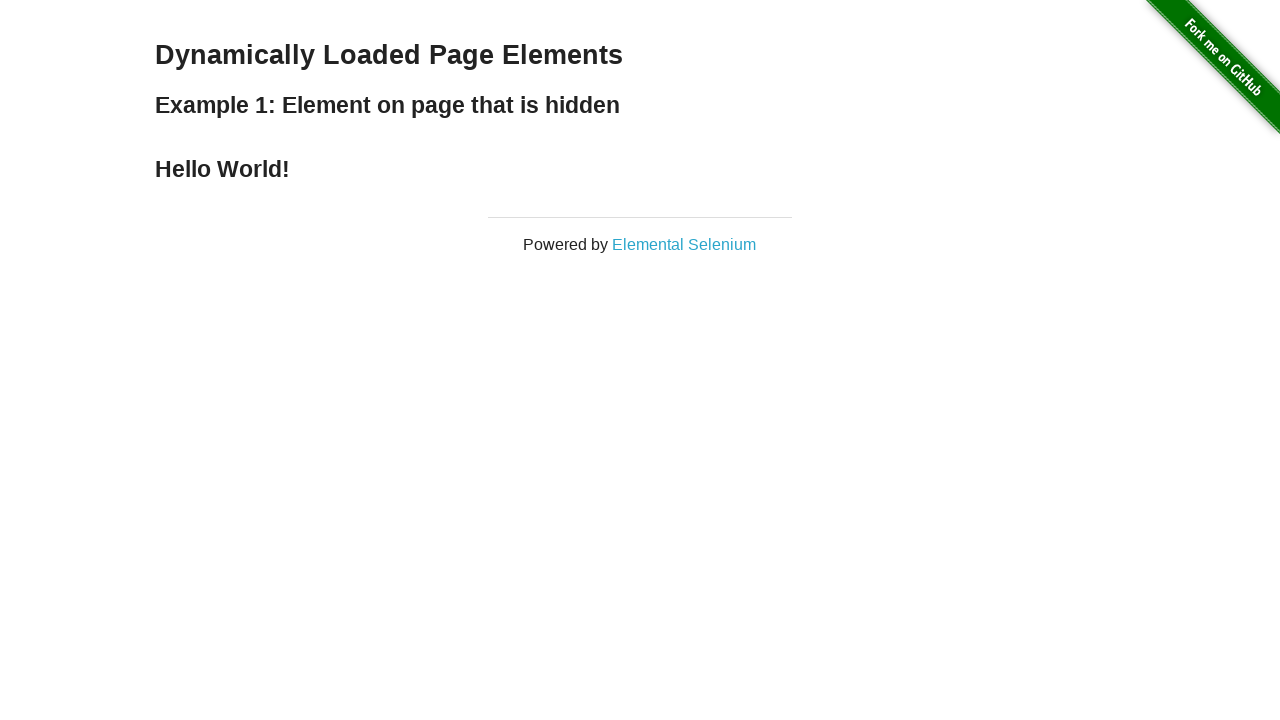

Verified that finish element is now visible
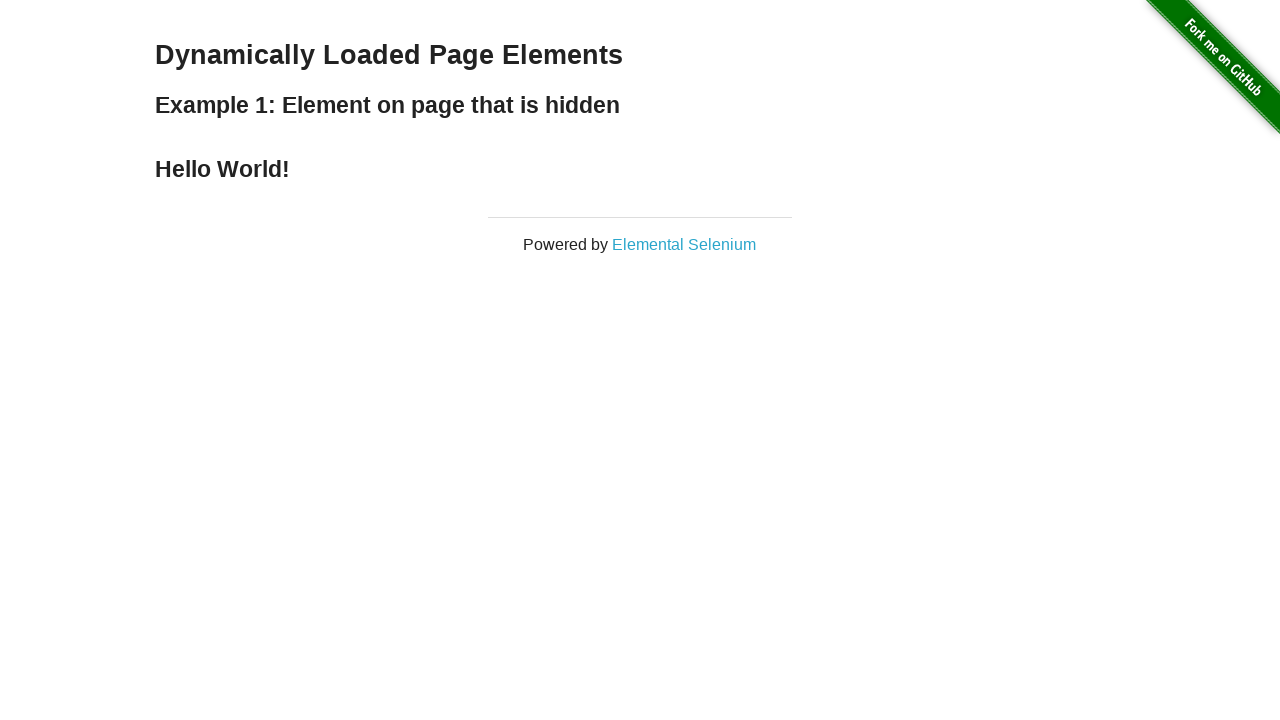

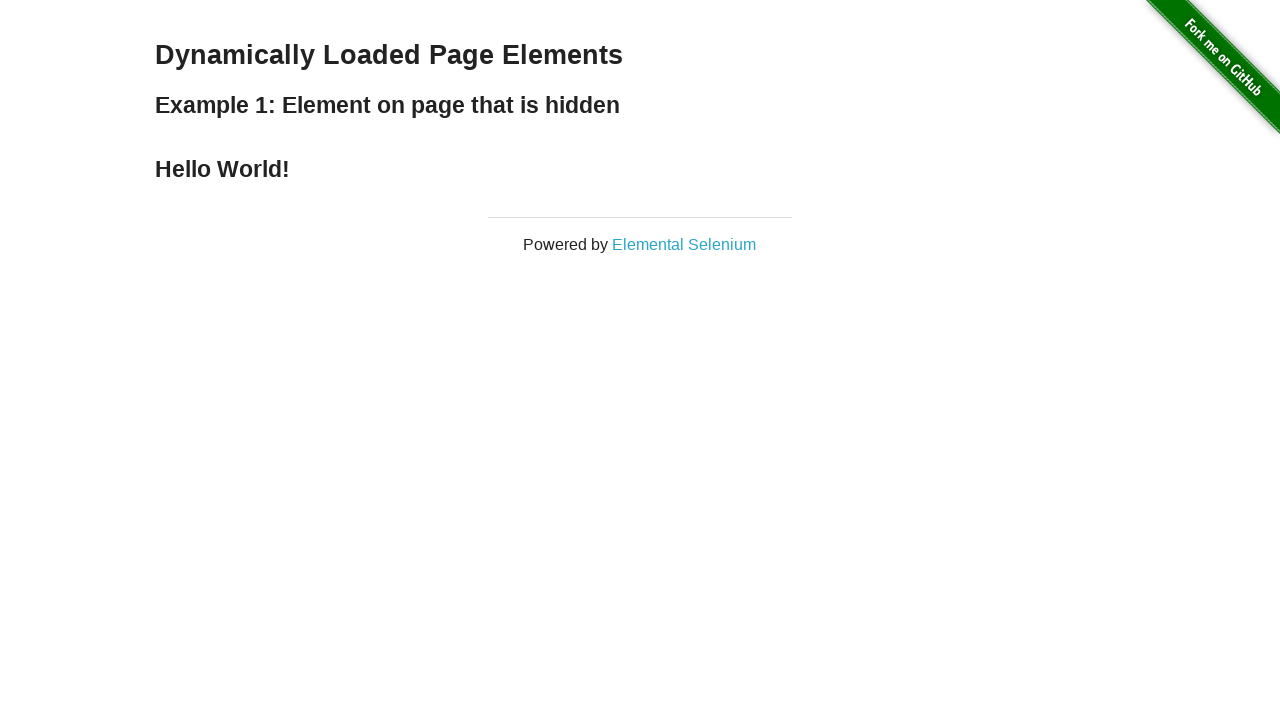